Tests nested iframe handling by navigating through multiple iframes and filling out a registration form with email and password fields

Starting URL: https://demoapps.qspiders.com/ui/frames/nested?sublist=1

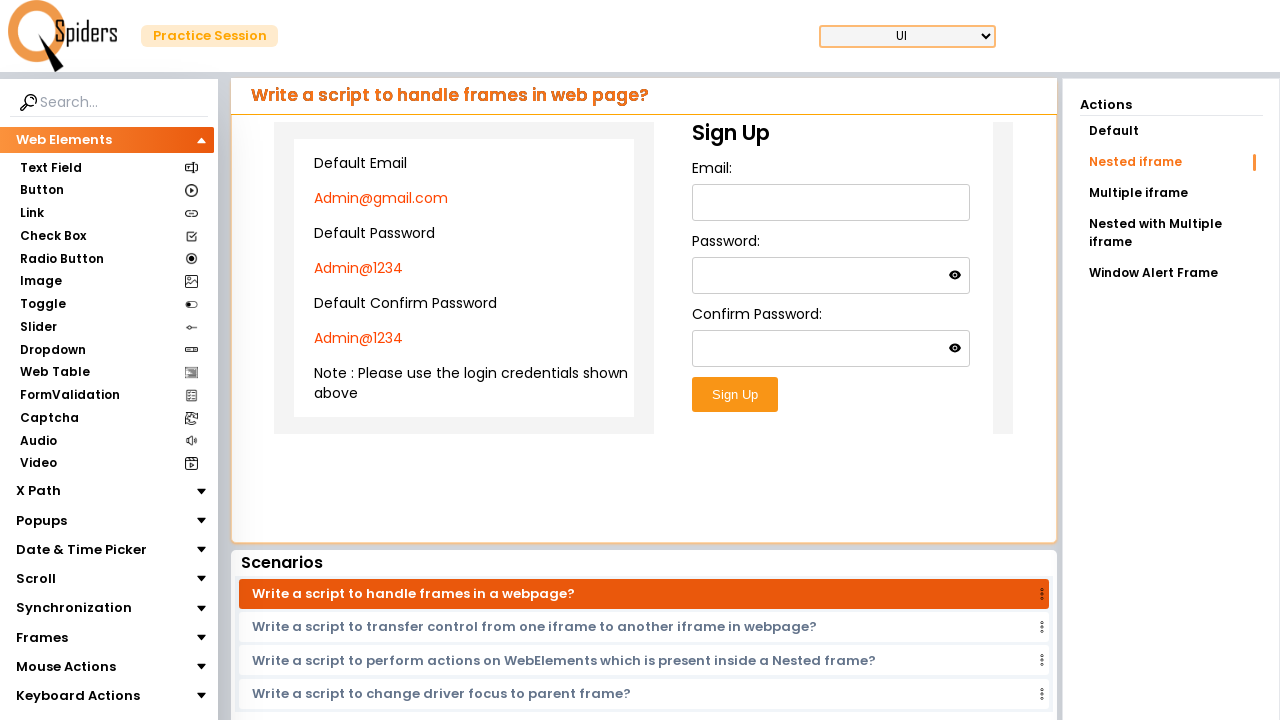

Located the first iframe in the nested iframe structure
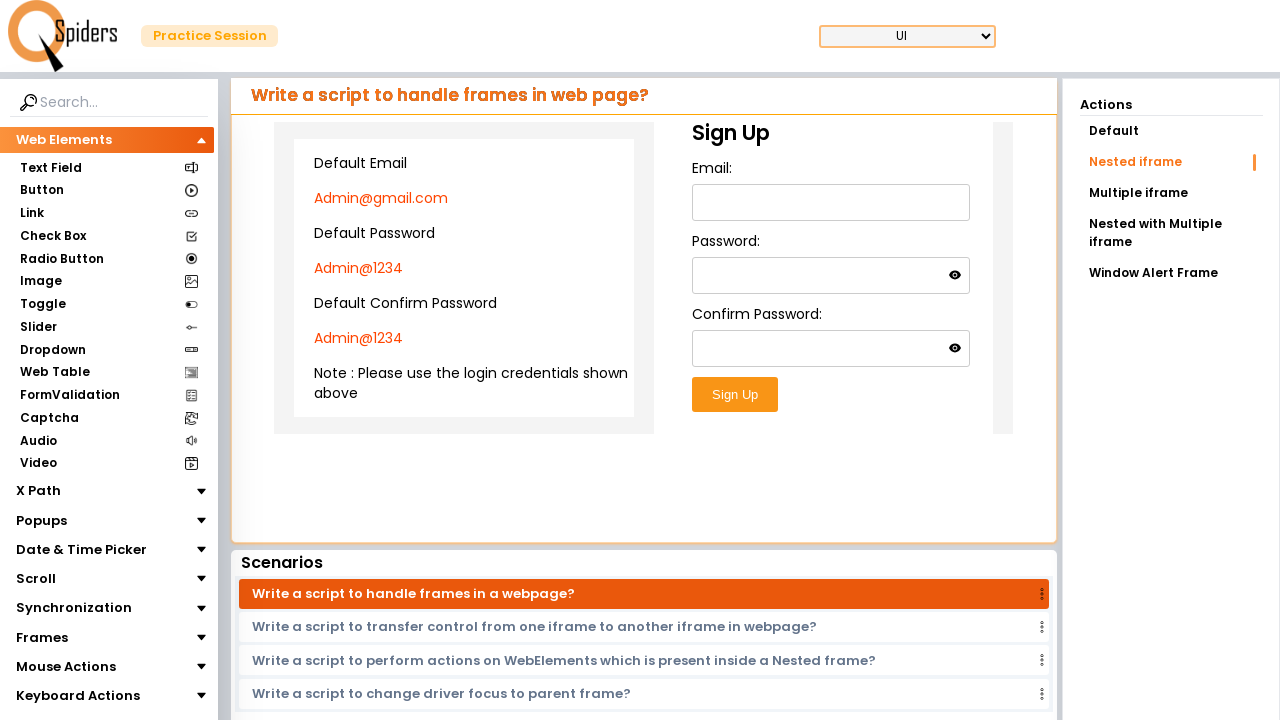

Located the nested iframe within the first frame
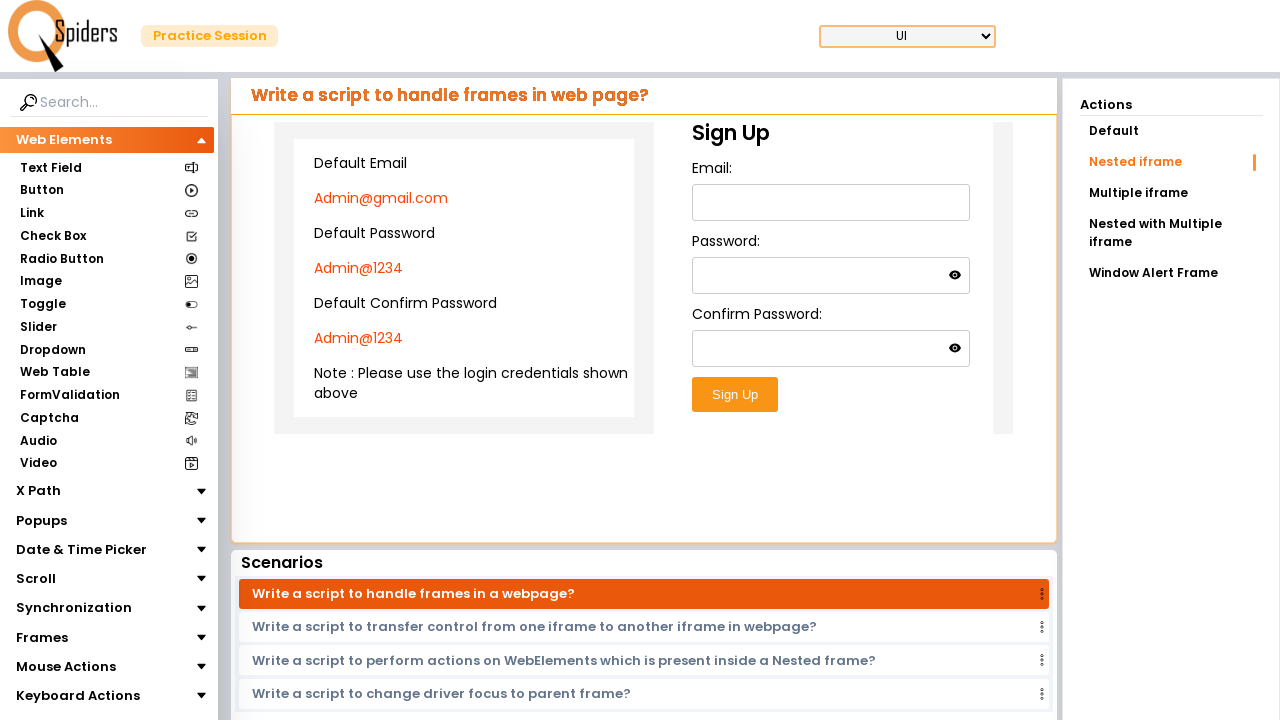

Filled email field with 'marcus.chen@example.com' on xpath=//div[@class='px-8 pt-8 rounded-xl ']/iframe >> internal:control=enter-fra
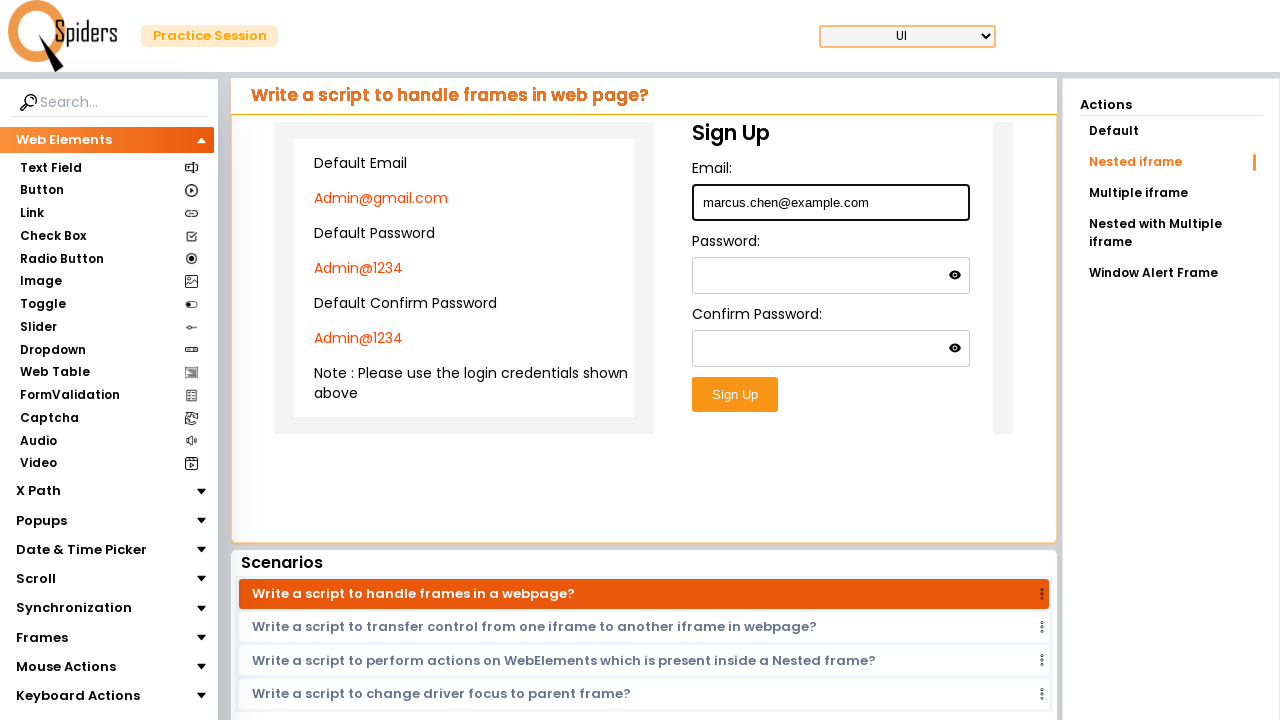

Filled password field with 'SecurePass2024!' on xpath=//div[@class='px-8 pt-8 rounded-xl ']/iframe >> internal:control=enter-fra
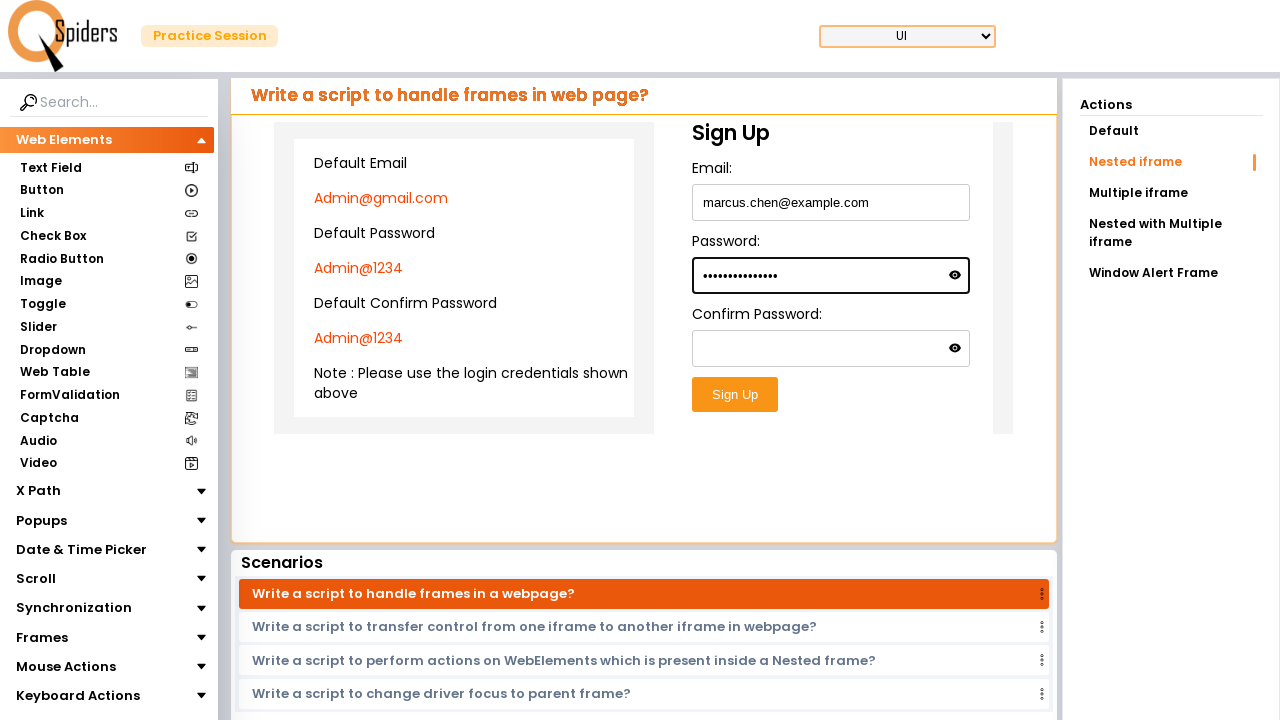

Filled confirm password field with 'SecurePass2024!' on xpath=//div[@class='px-8 pt-8 rounded-xl ']/iframe >> internal:control=enter-fra
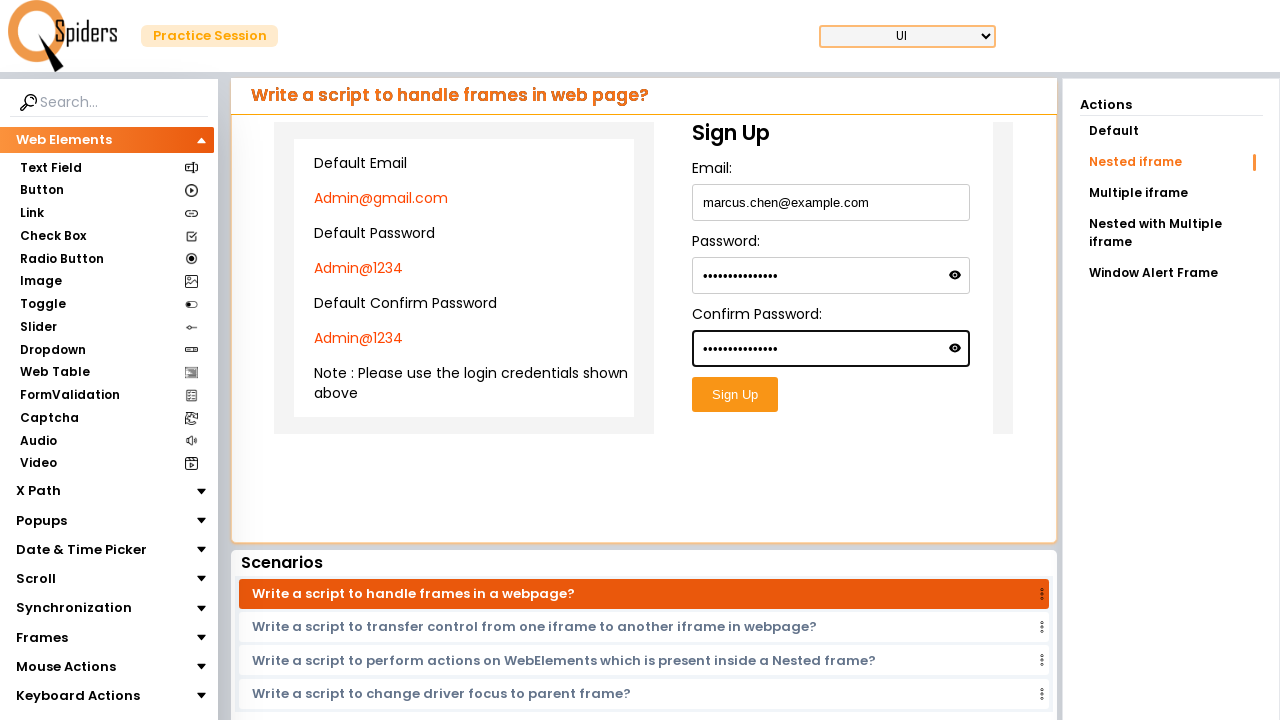

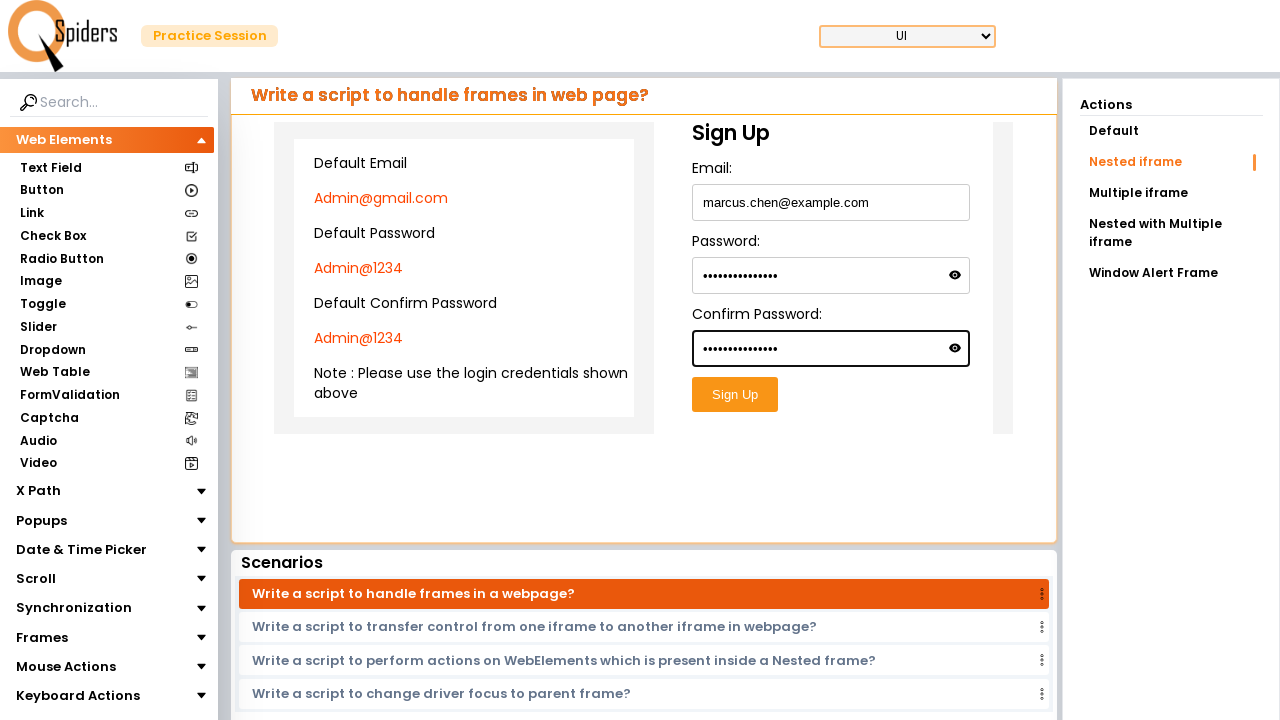